Navigates to the Platzi website homepage

Starting URL: https://www.platzi.com

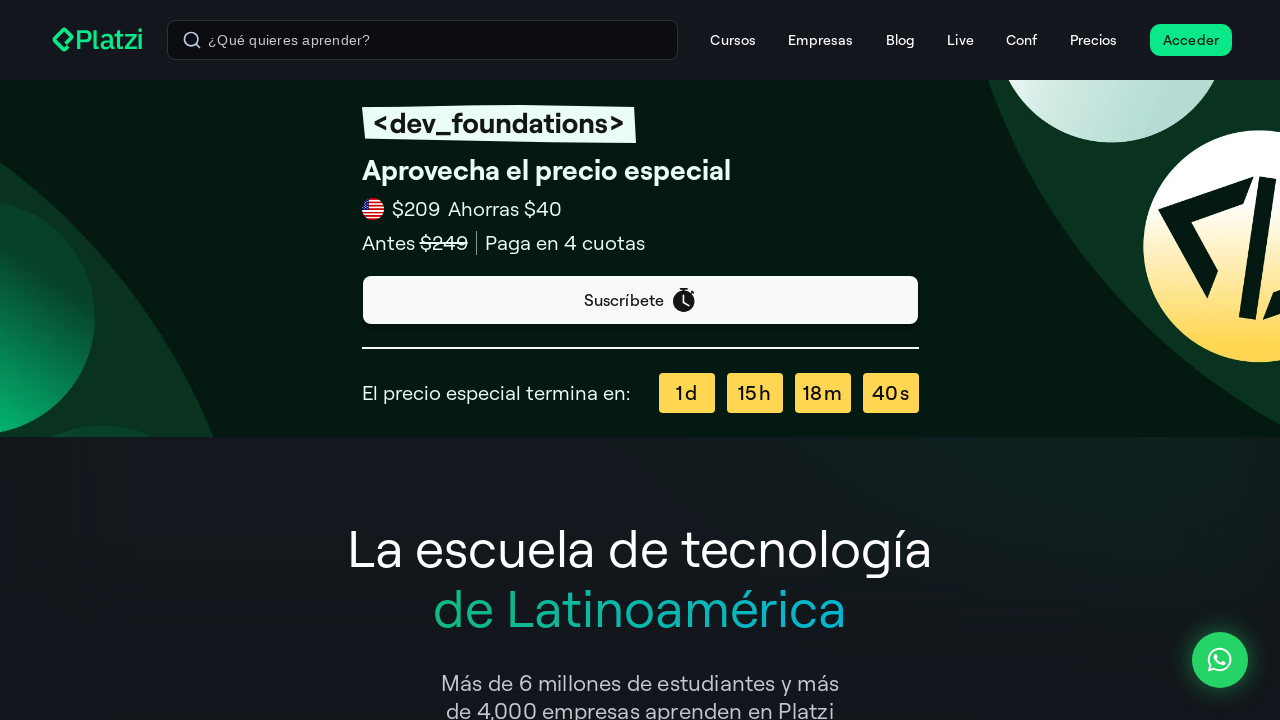

Waited for page load state - Platzi homepage fully loaded
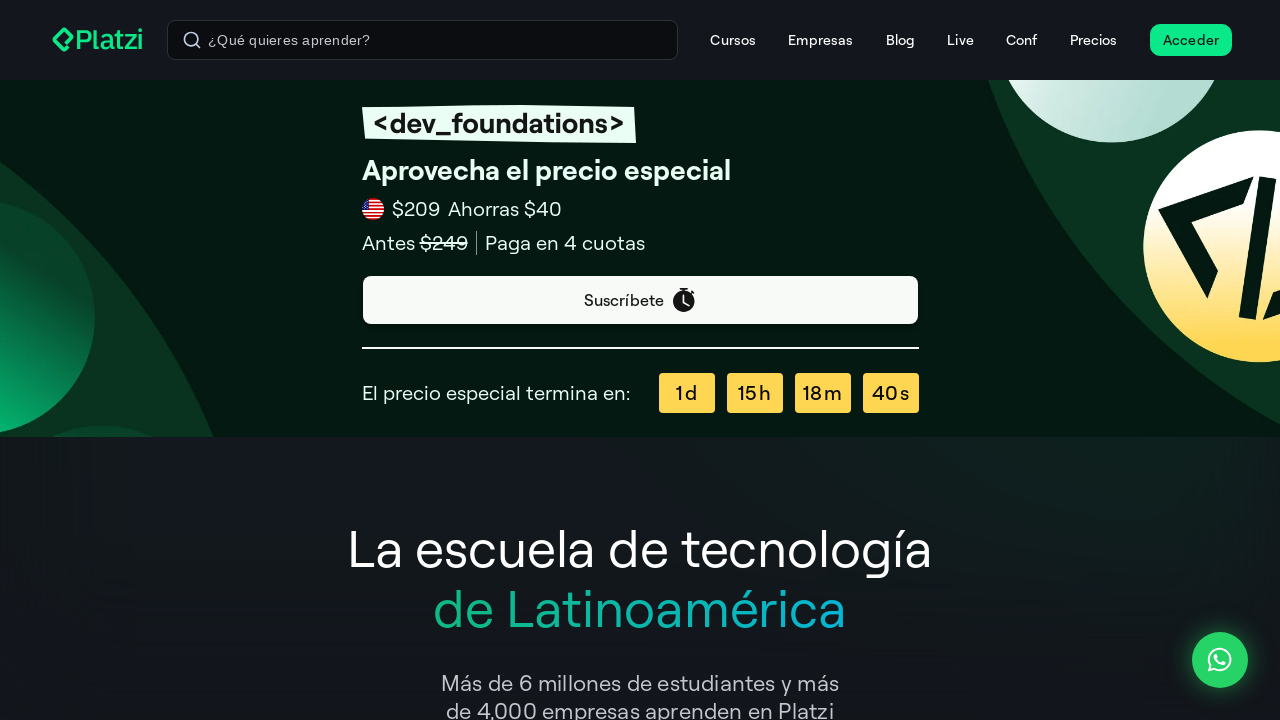

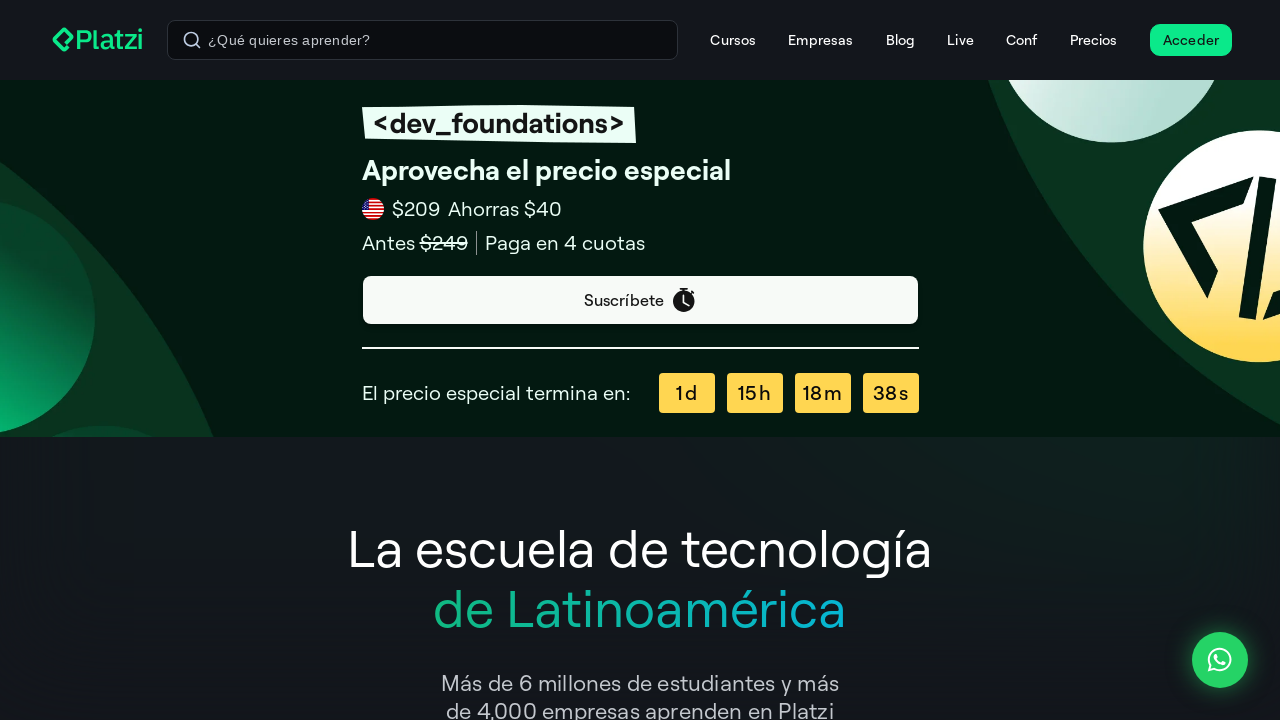